Tests complete form submission with all fields (name, email, phone) filled, verifying the result message displays all entered information.

Starting URL: https://lm.skillbox.cc/qa_tester/module02/homework1/

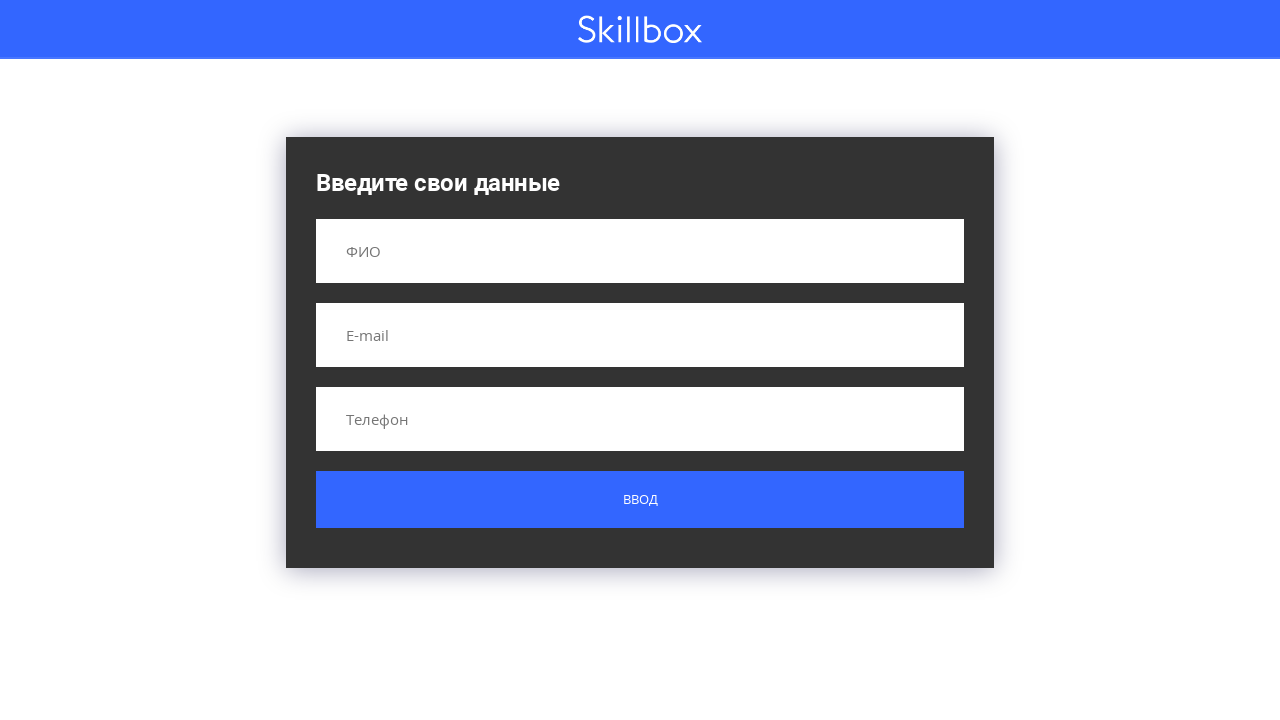

Filled name field with 'Kolya' on input[name='name']
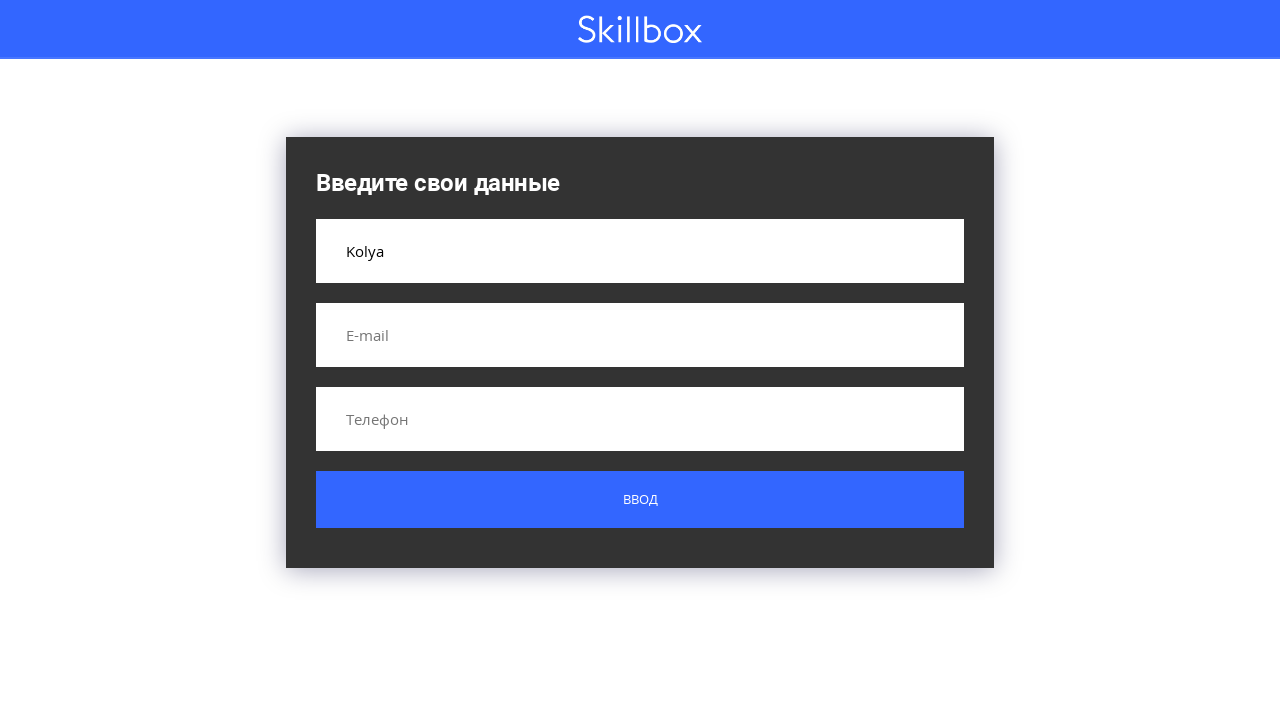

Filled email field with 'Test@test.ru' on input[name='email']
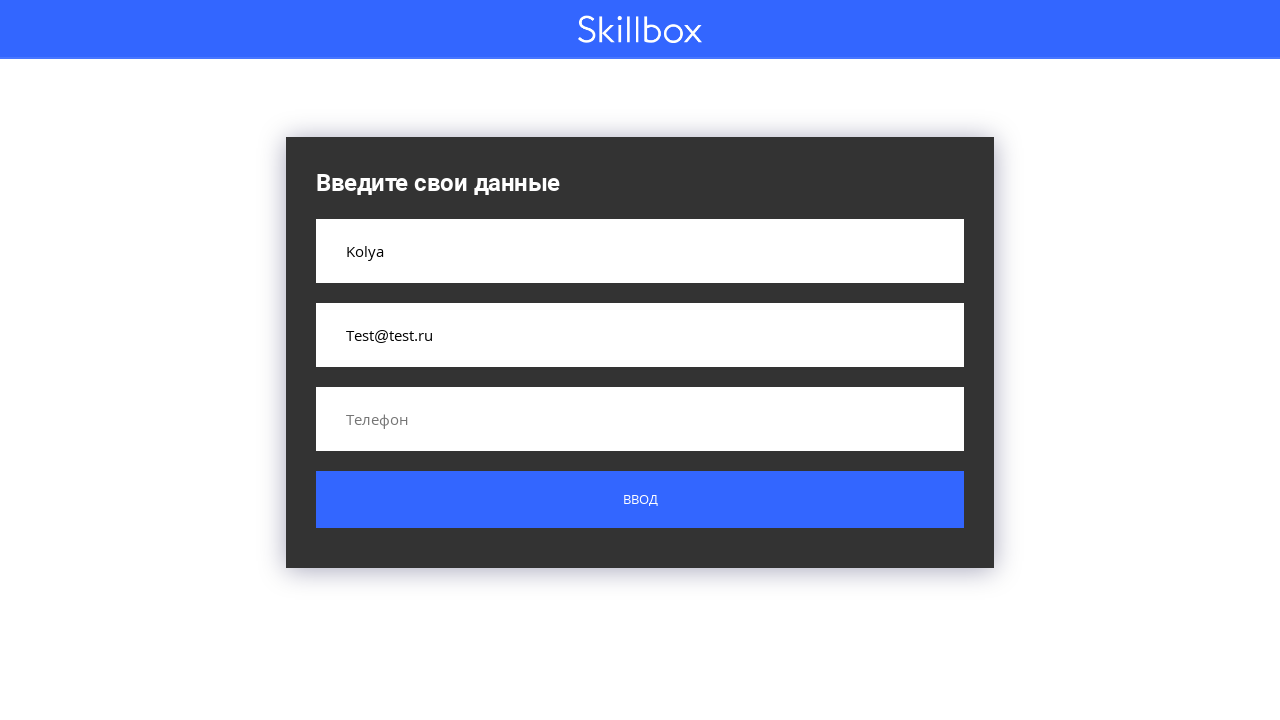

Filled phone field with '+77001112233' on input[name='phone']
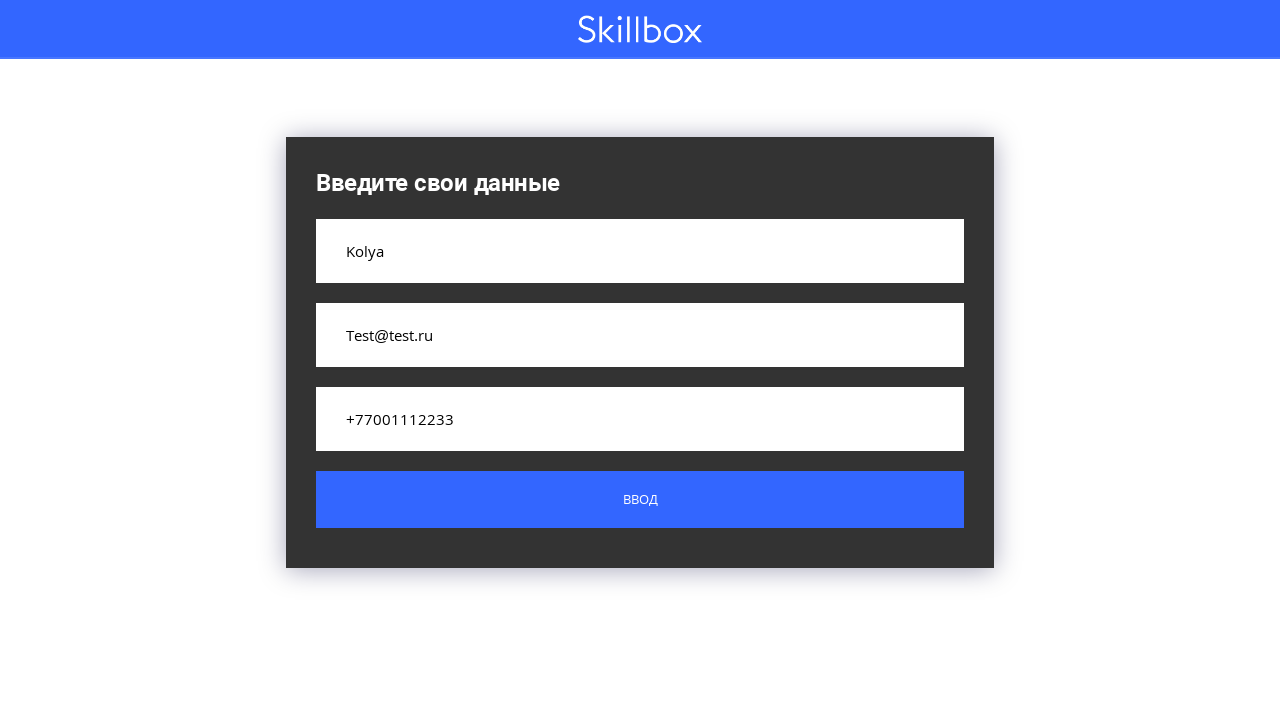

Clicked submit button to submit form at (640, 500) on .button
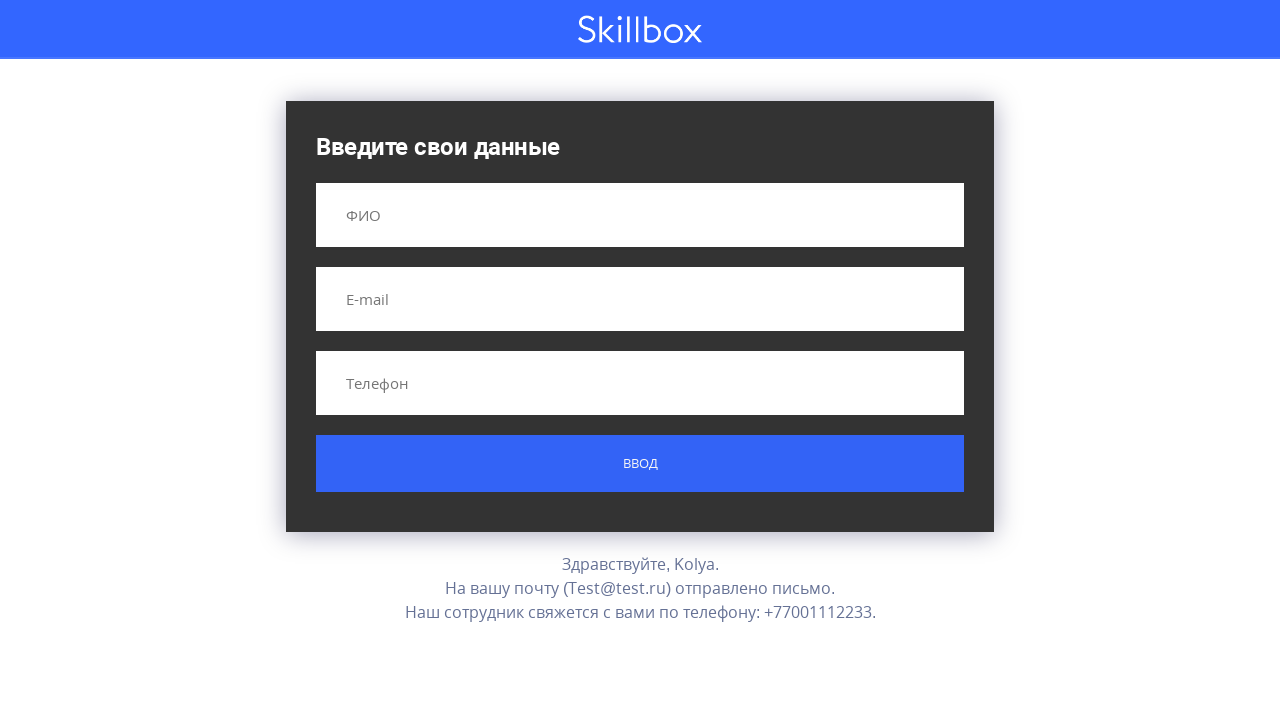

Result message appeared with submission confirmation
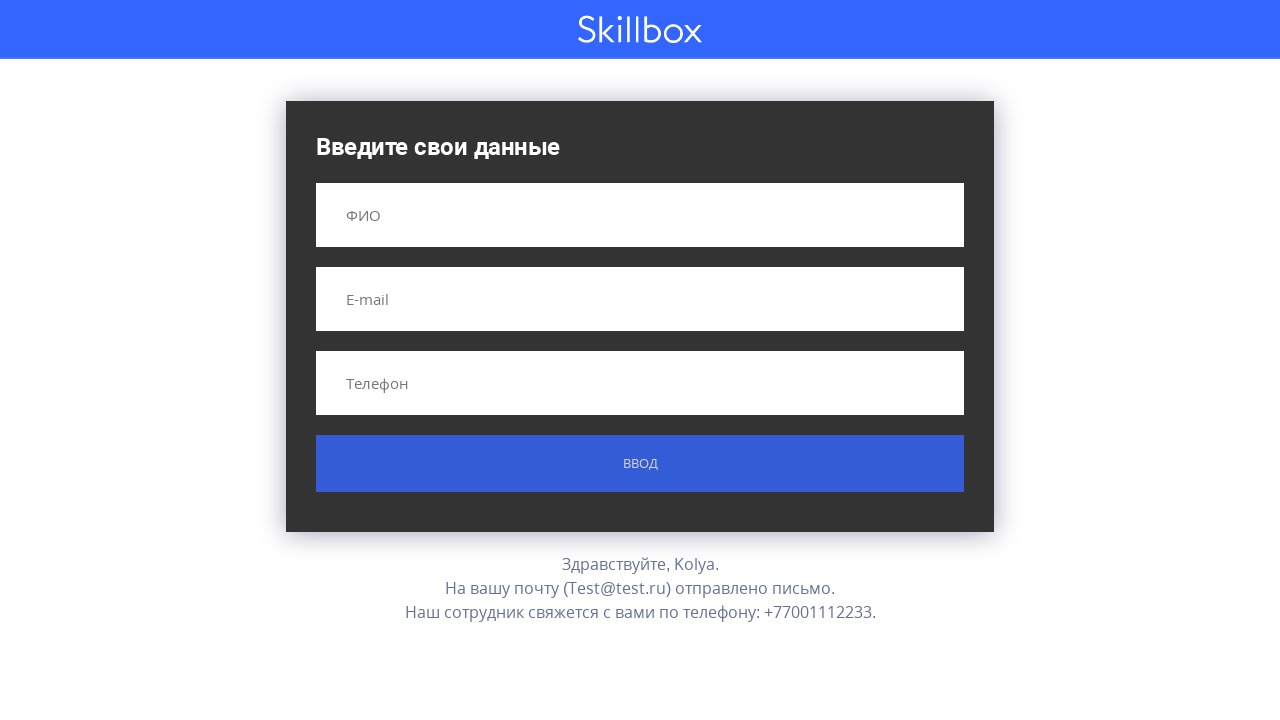

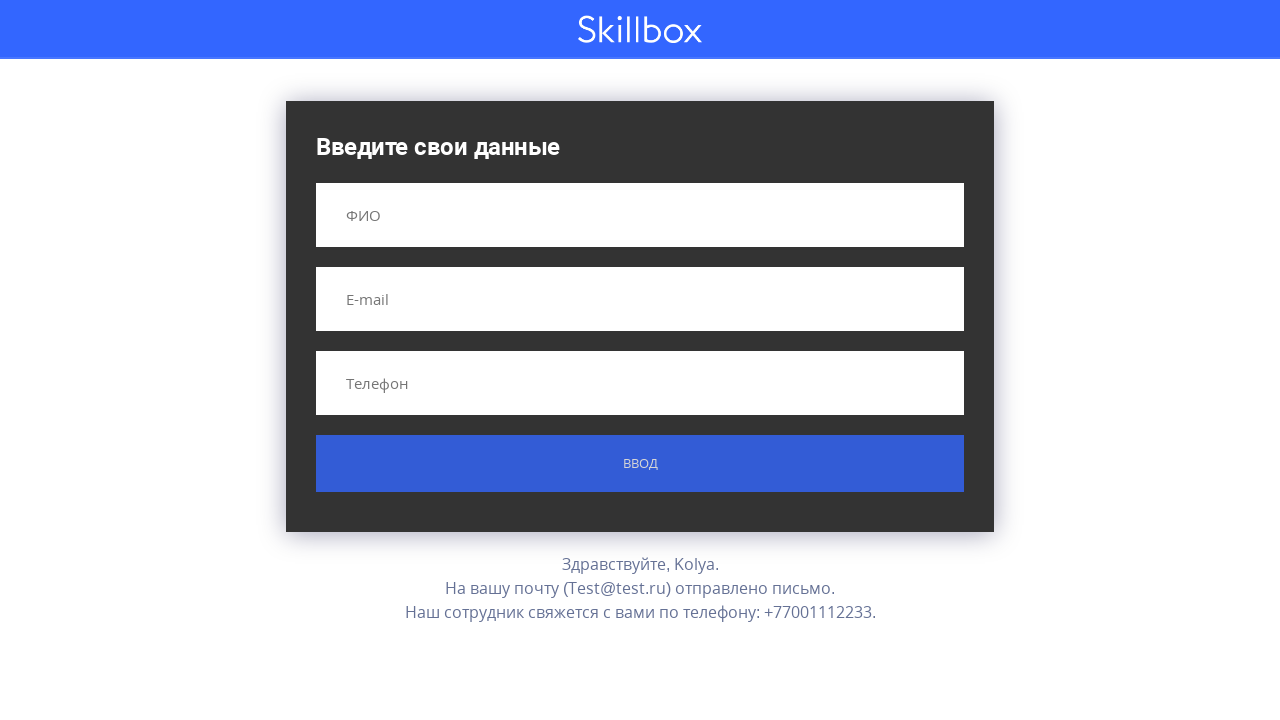